Tests flight search functionality by selecting departure city (Paris) and destination city (London), then submitting the search to find available flights.

Starting URL: http://blazedemo.com/

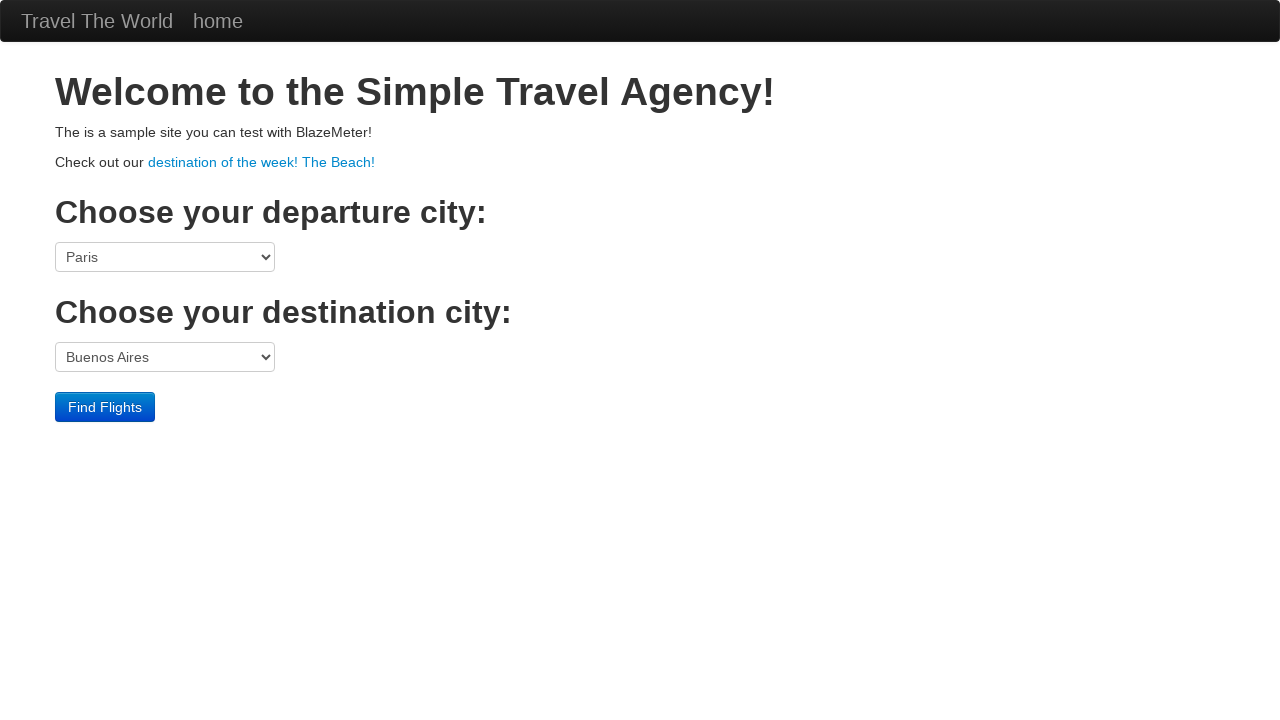

Selected Paris as departure city on select[name='fromPort']
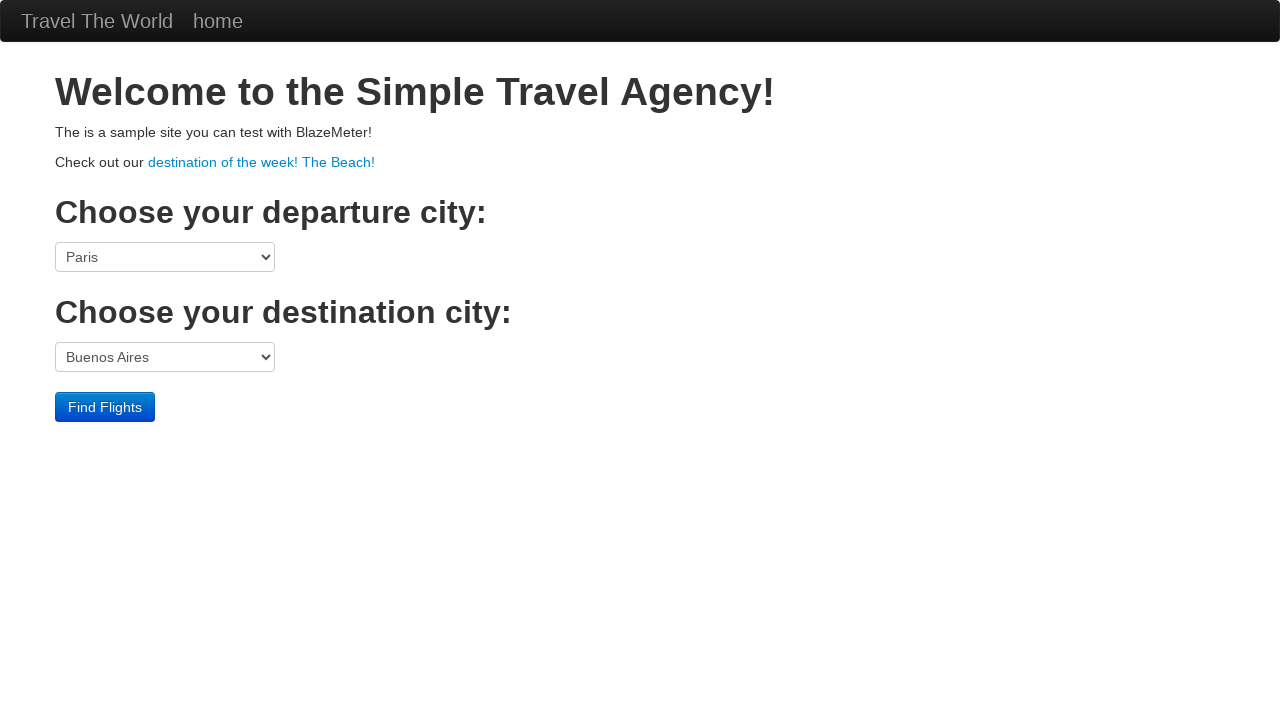

Selected London as destination city on select[name='toPort']
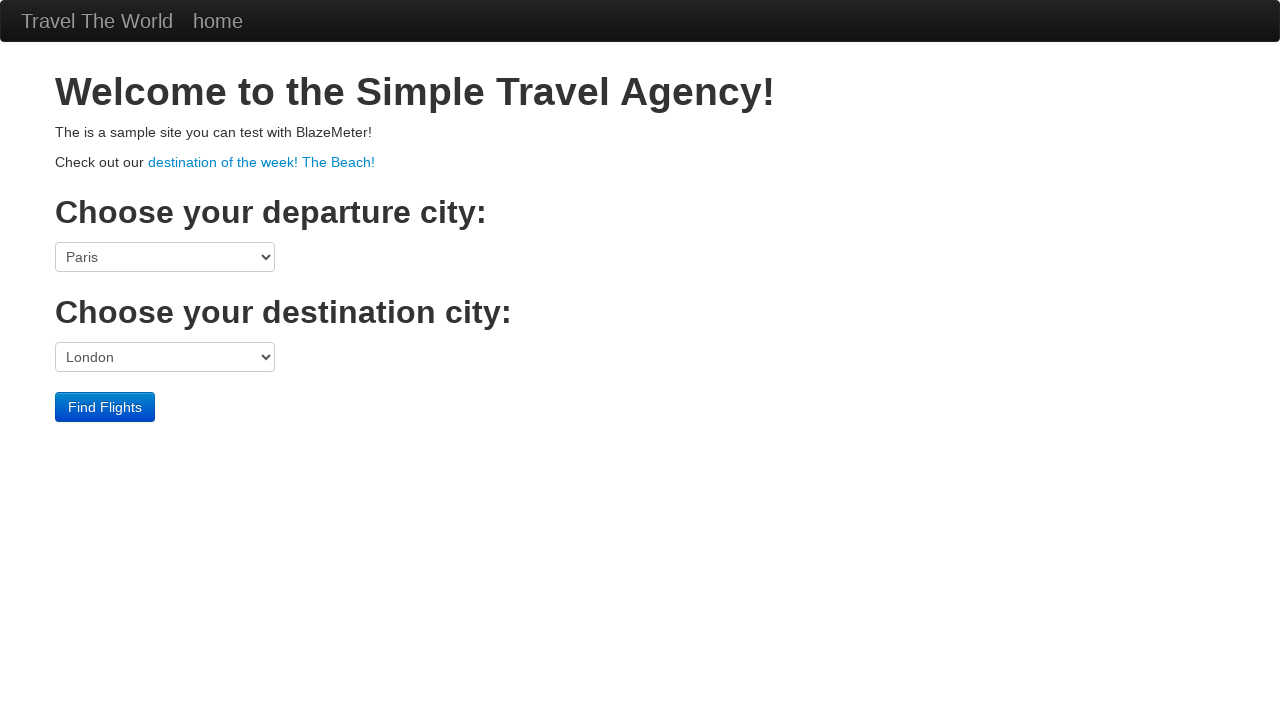

Clicked Find Flights button to search for available flights at (105, 407) on input[type='submit']
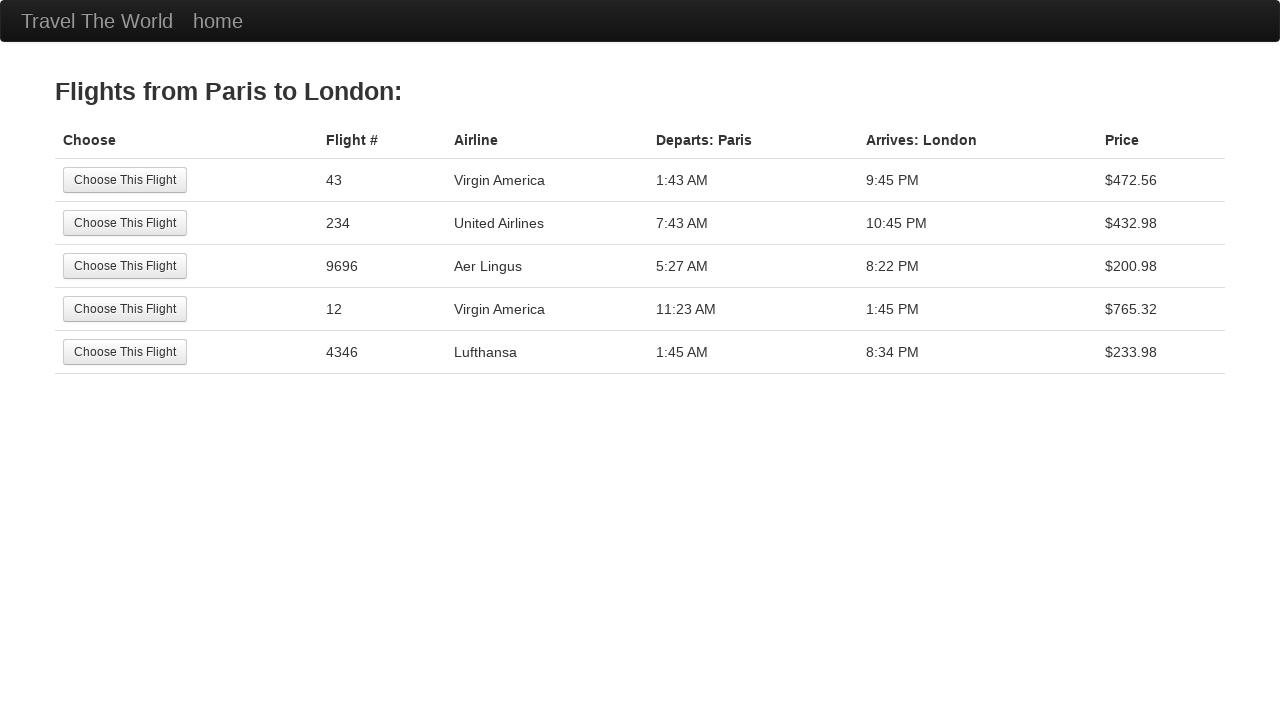

Flight search results table loaded successfully
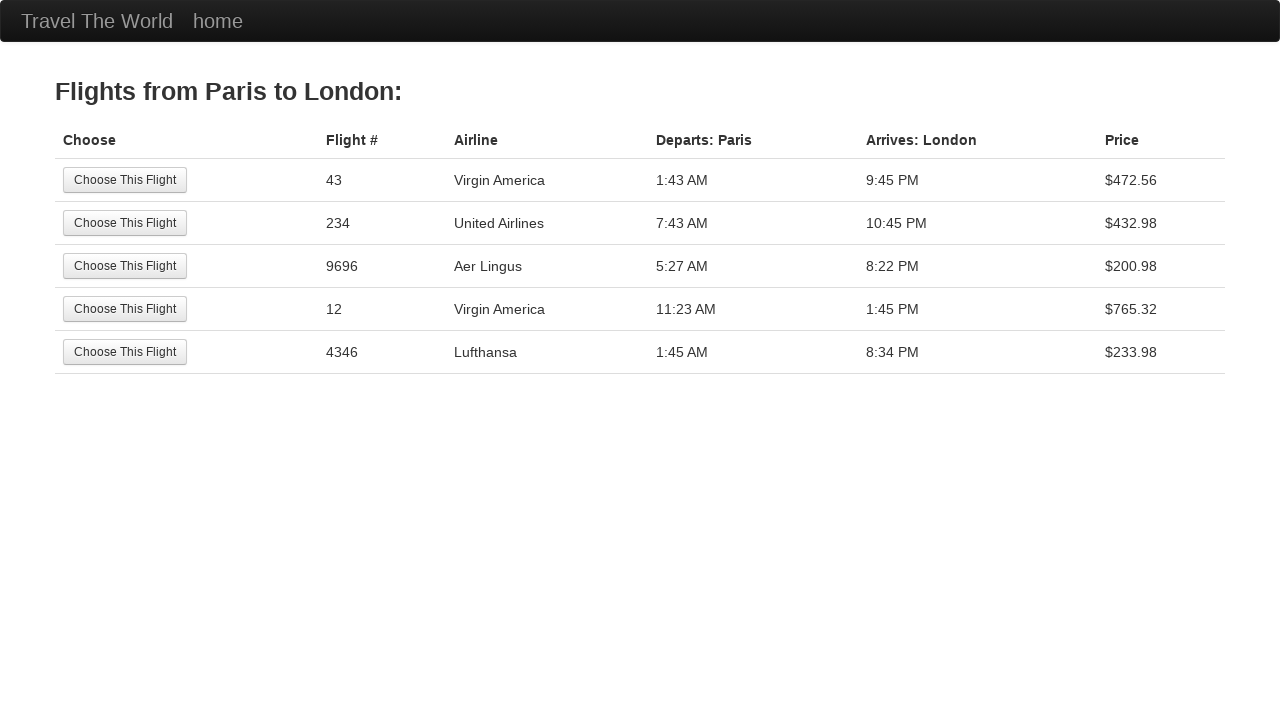

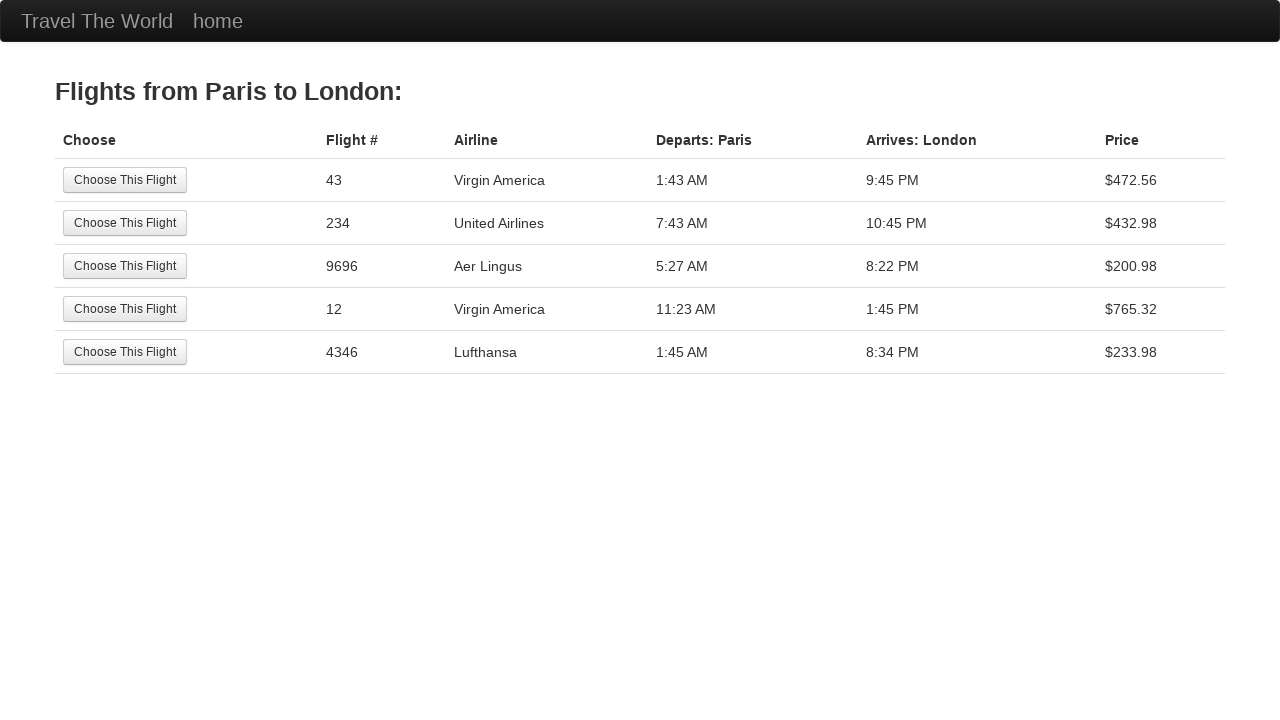